Tests search functionality on python.org by searching for "pycon" and verifying results are found

Starting URL: http://www.python.org

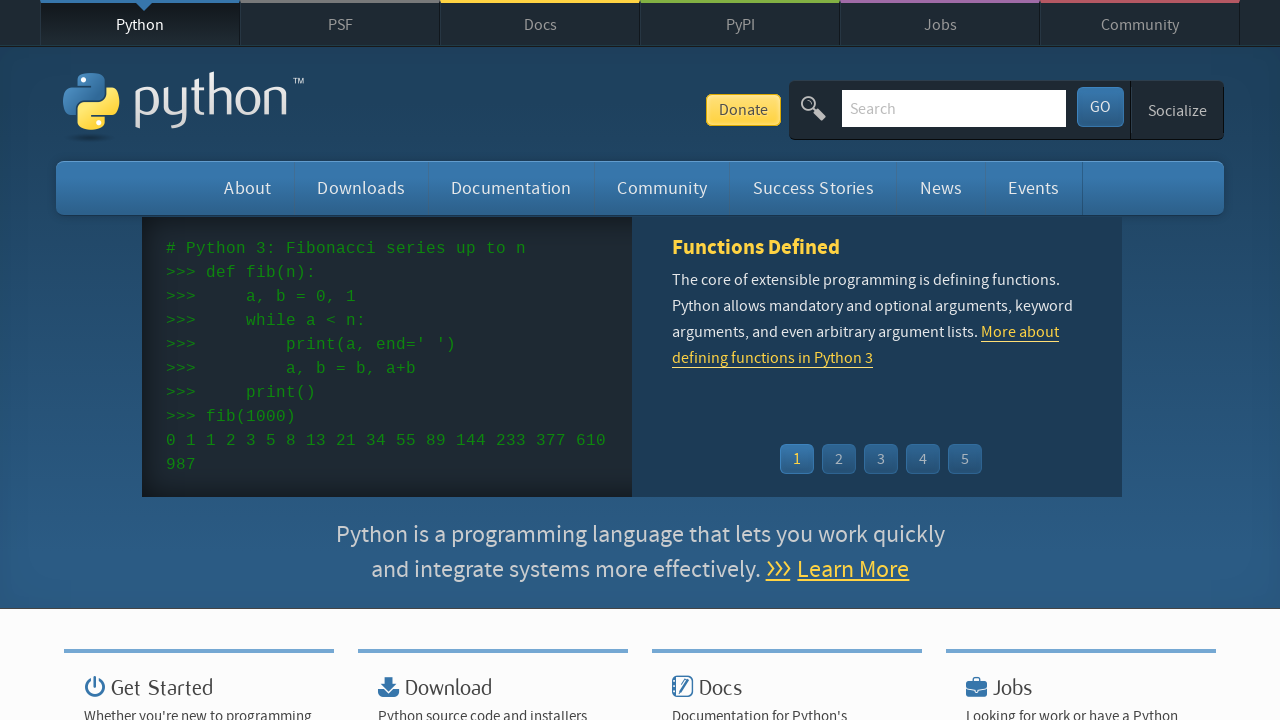

Filled search input with 'pycon' on input[name='q']
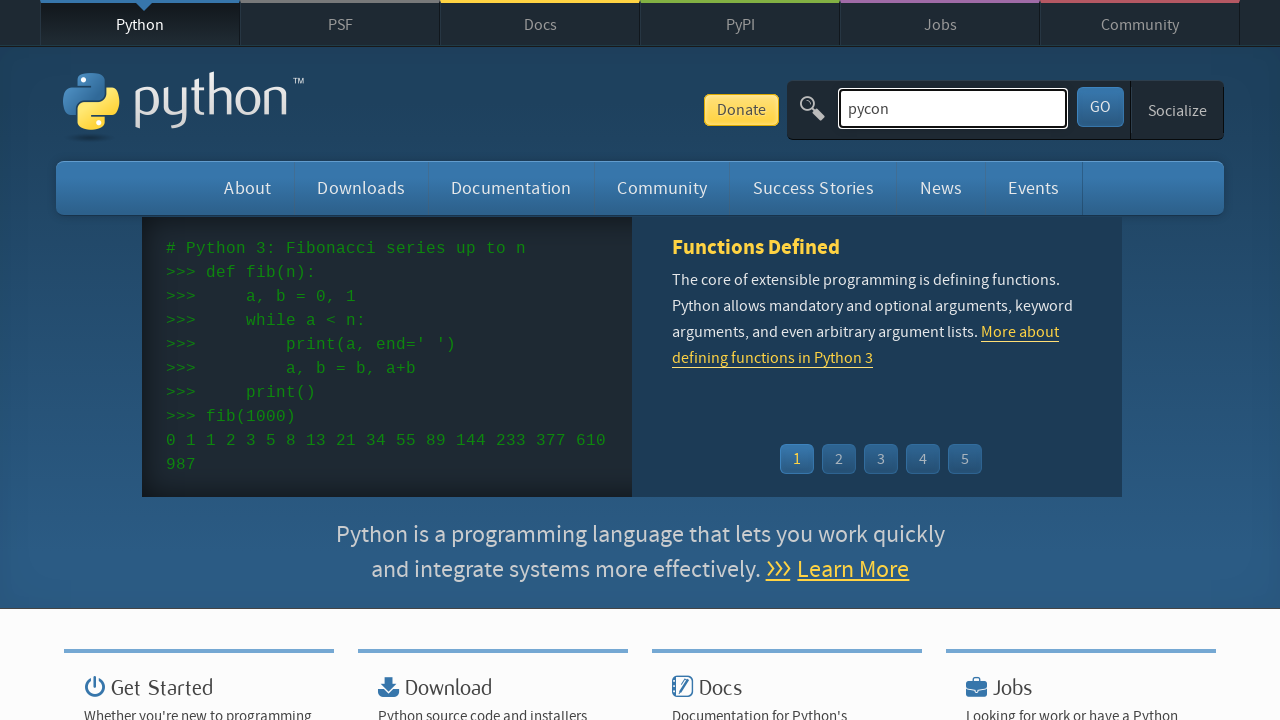

Pressed Enter to submit search query on input[name='q']
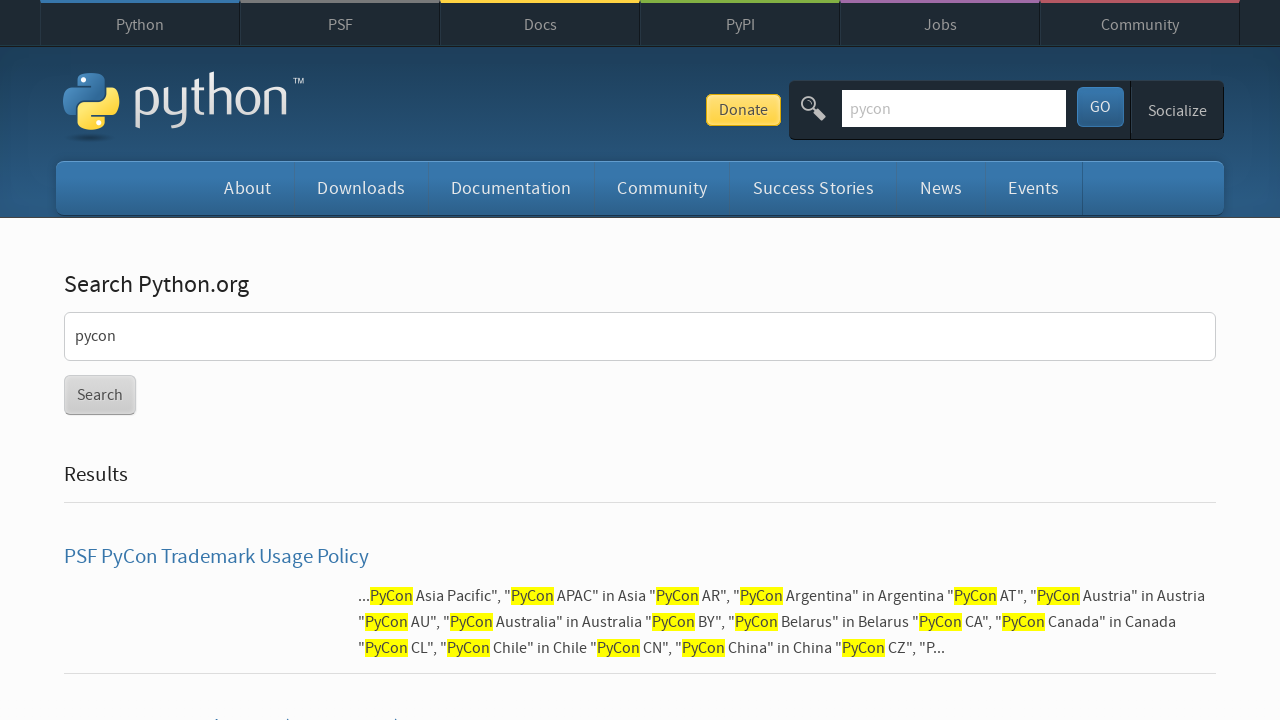

Waited for page to load (networkidle)
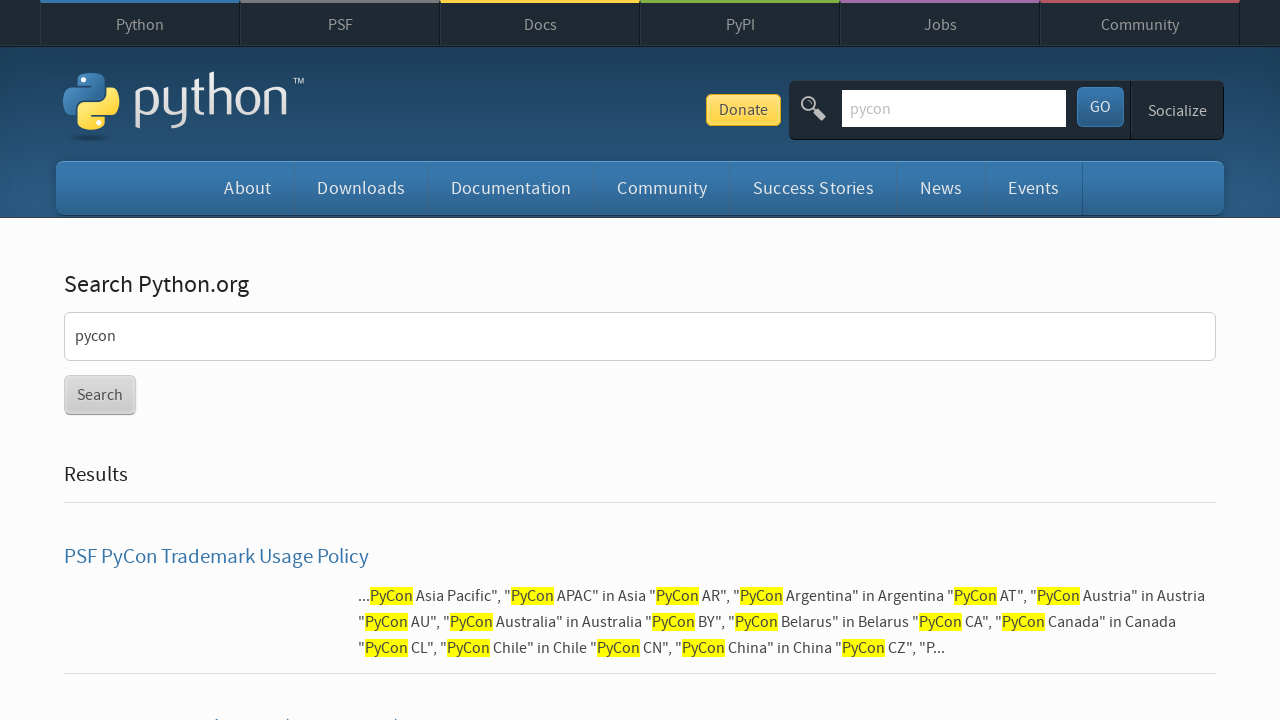

Verified search results were found (no 'No results found' message)
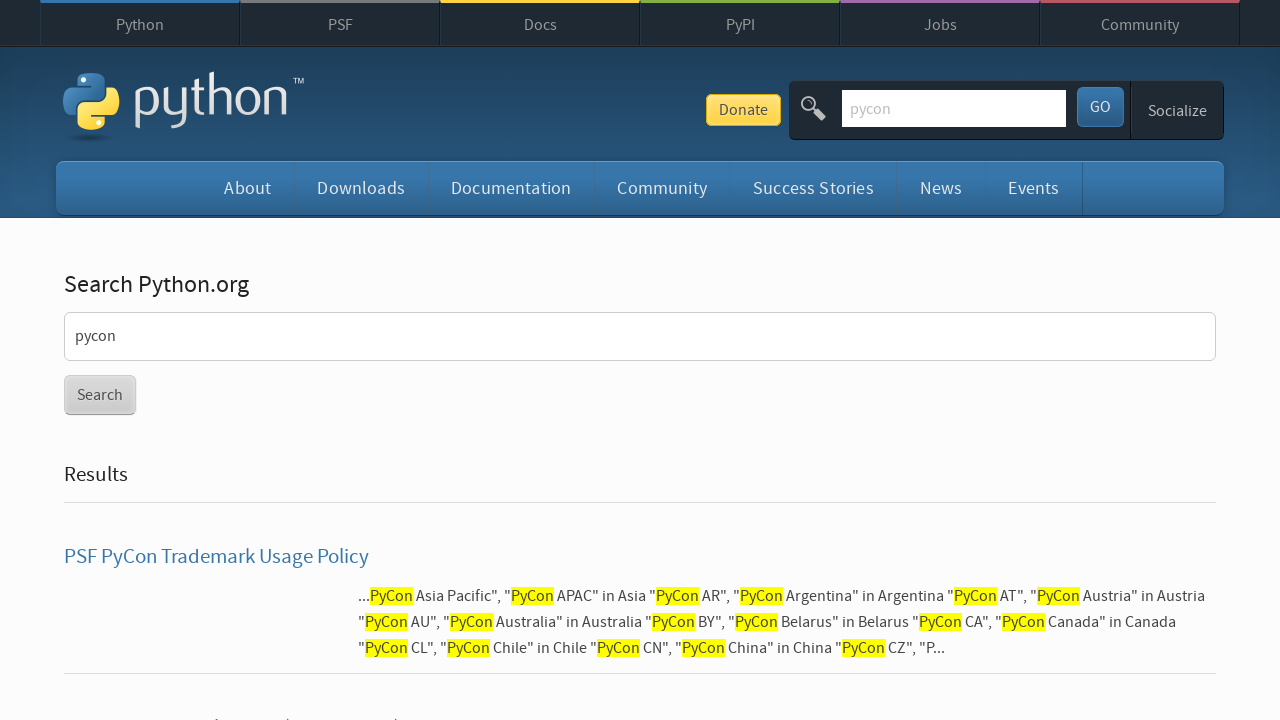

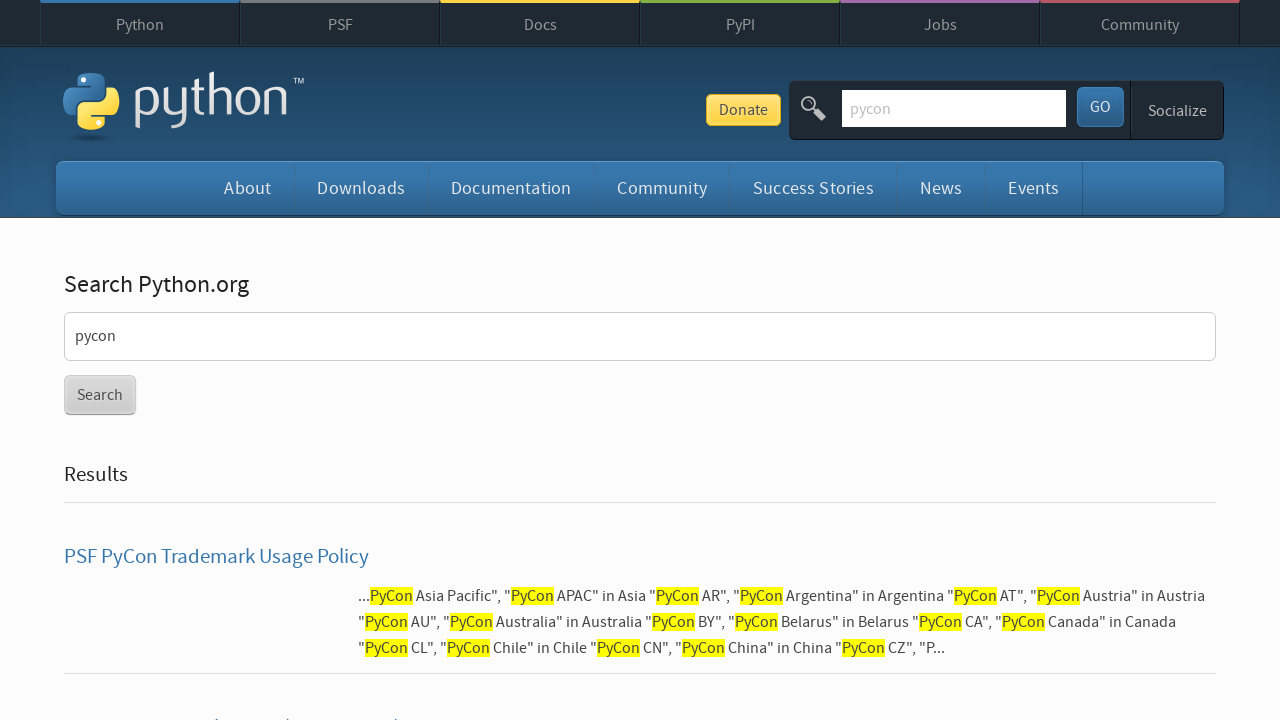